Tests drag and drop functionality by dragging an element and dropping it onto a target element

Starting URL: https://www.tutorialspoint.com/selenium/practice/droppable.php

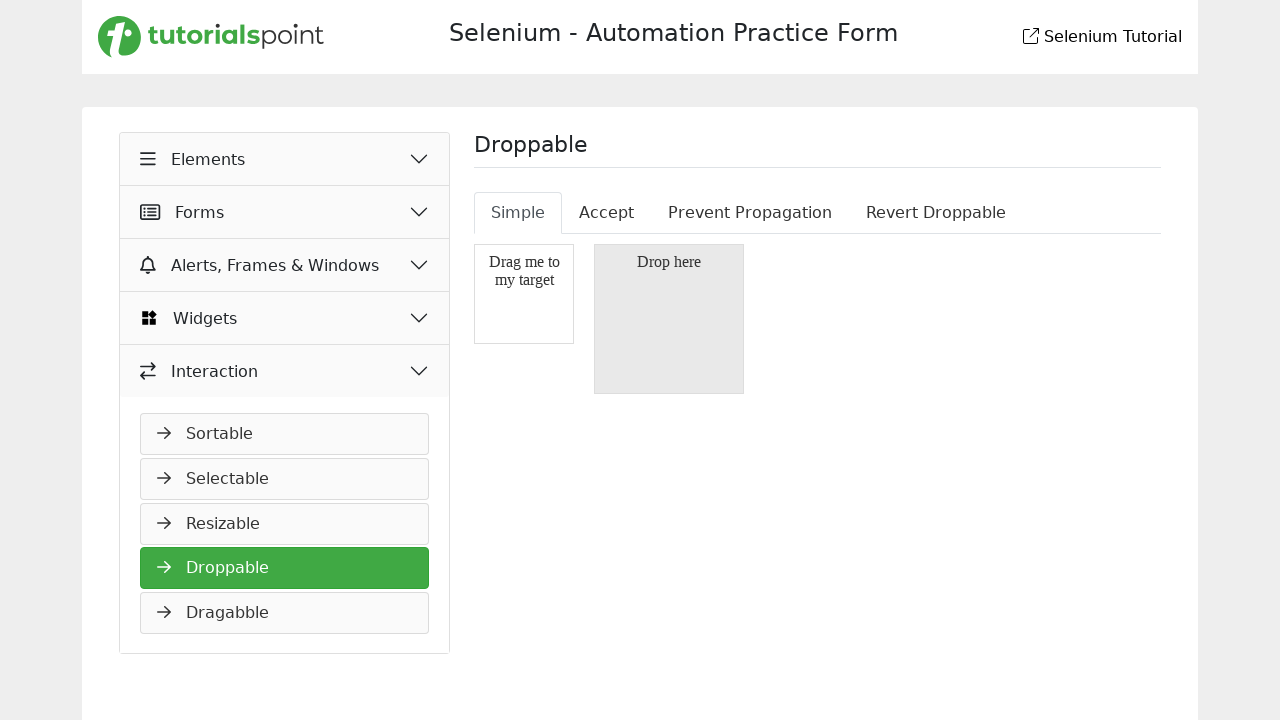

Waited for draggable element to be ready
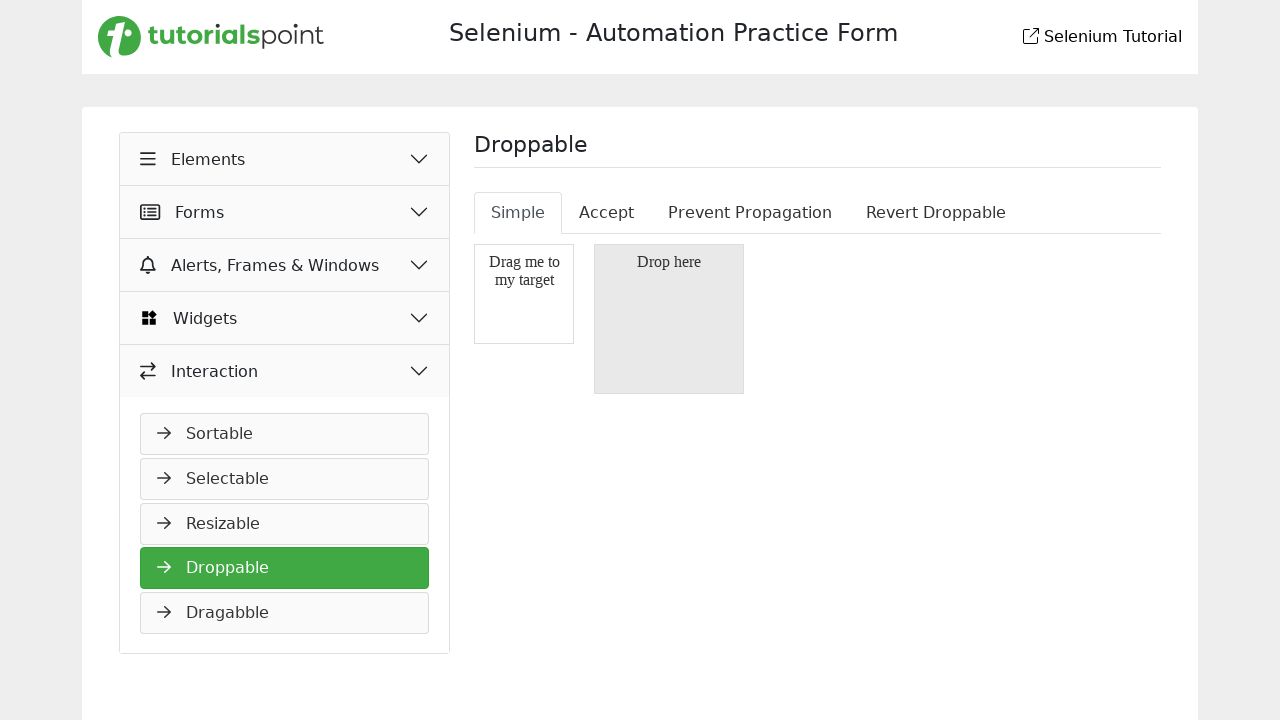

Waited for droppable element to be ready
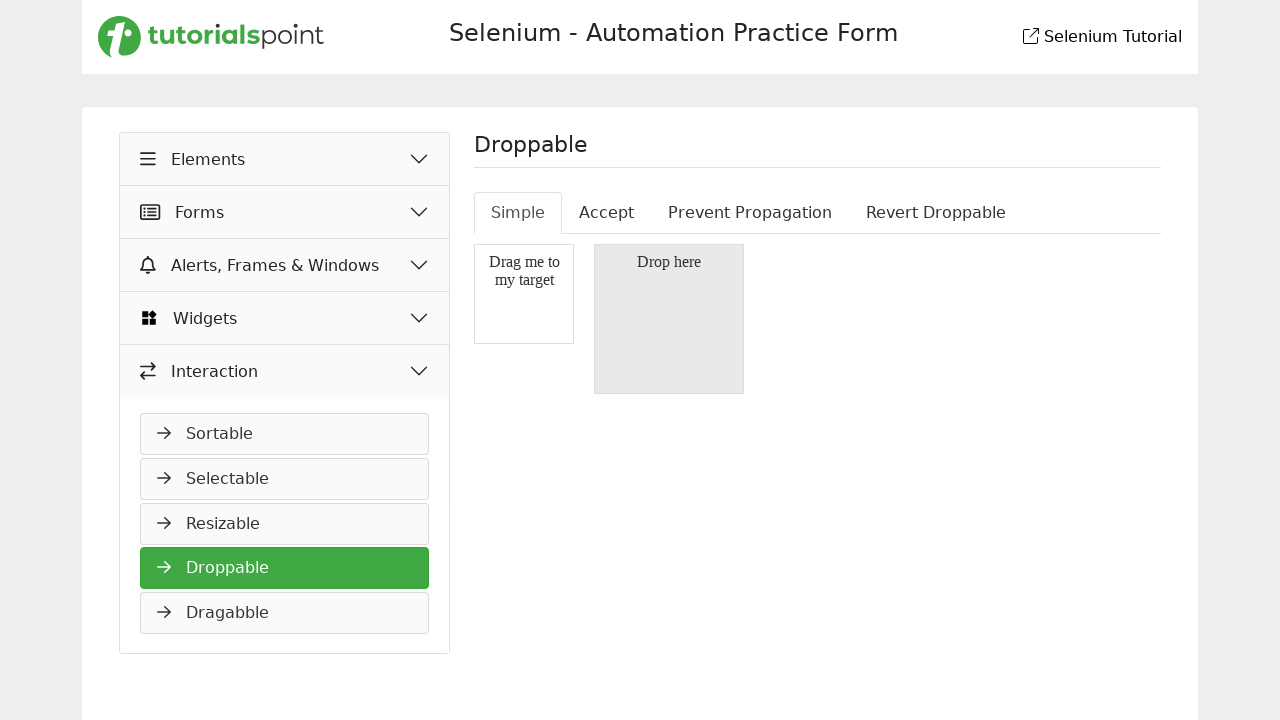

Located the draggable element
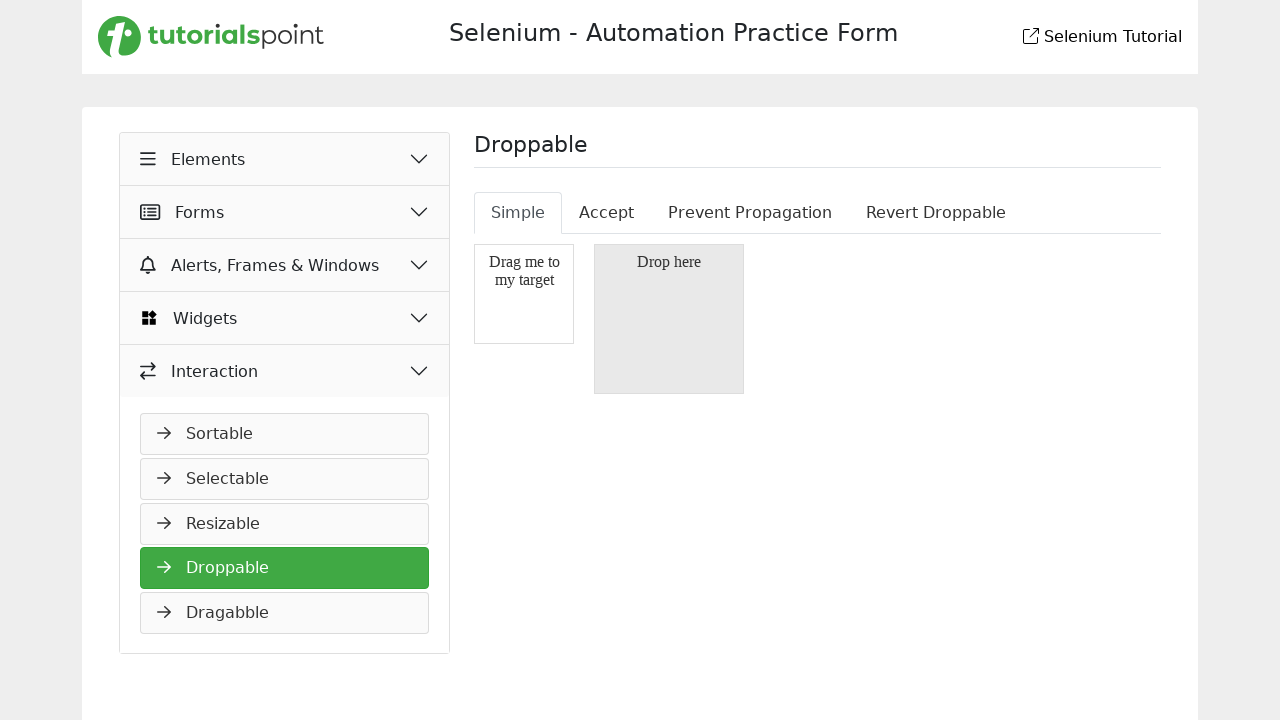

Located the droppable element
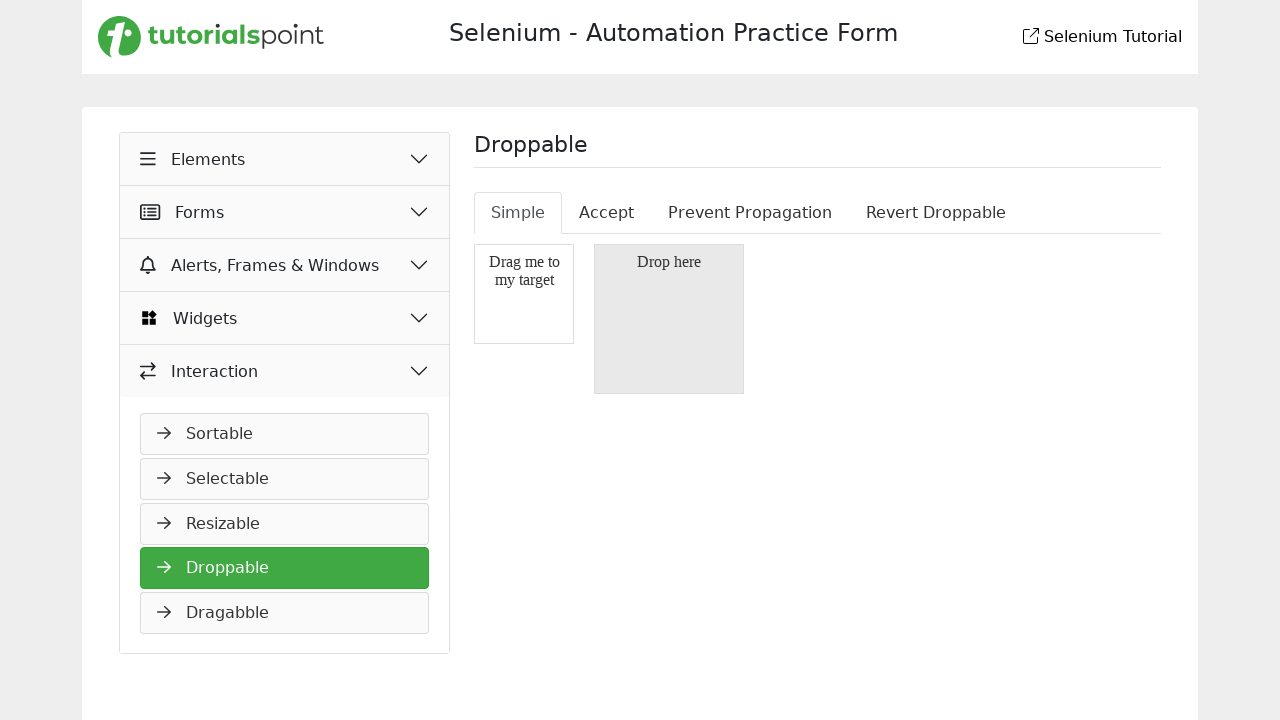

Dragged and dropped element onto target at (669, 319)
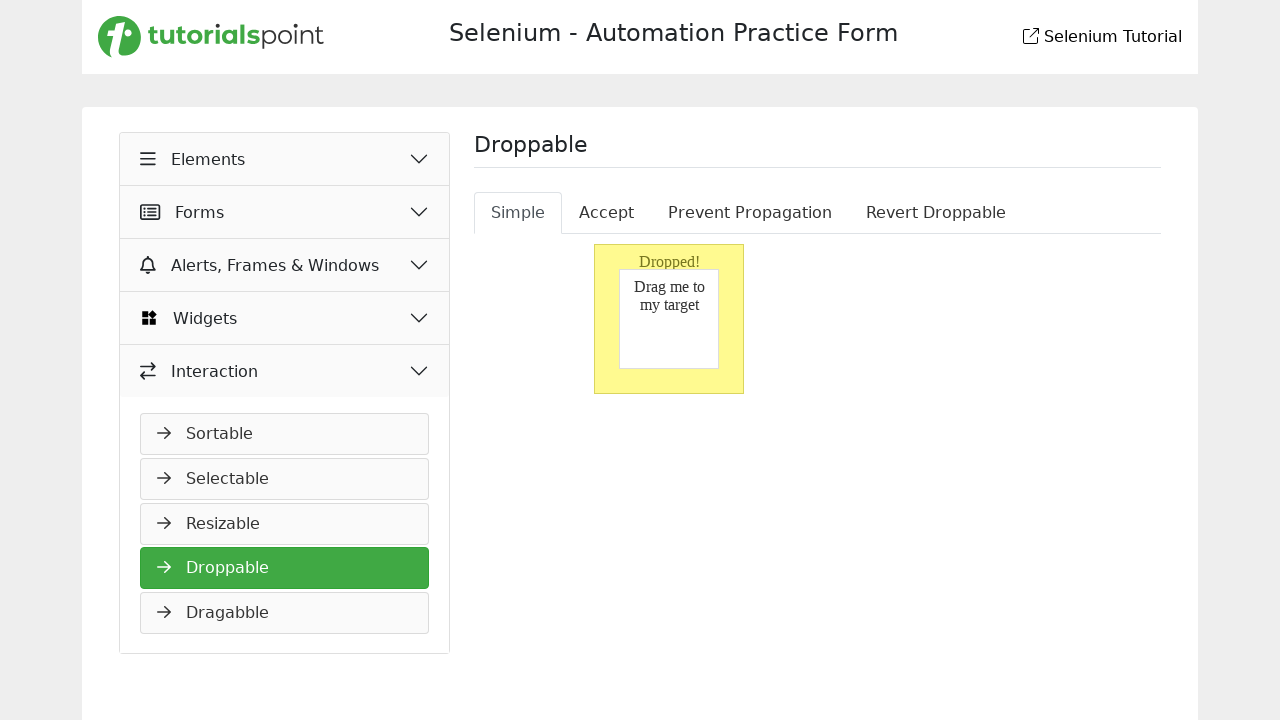

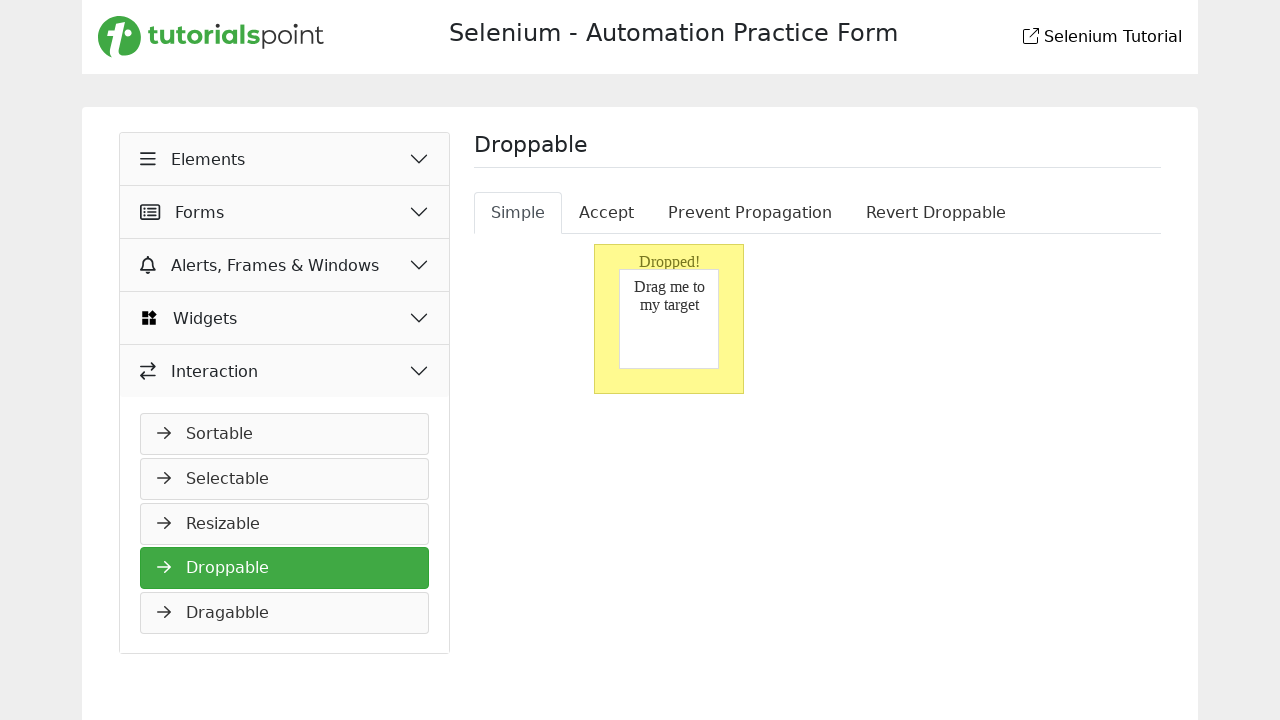